Tests page scrolling functionality by scrolling the main window and then scrolling within a fixed-header table element on a practice page.

Starting URL: http://qaclickacademy.com/practice.php

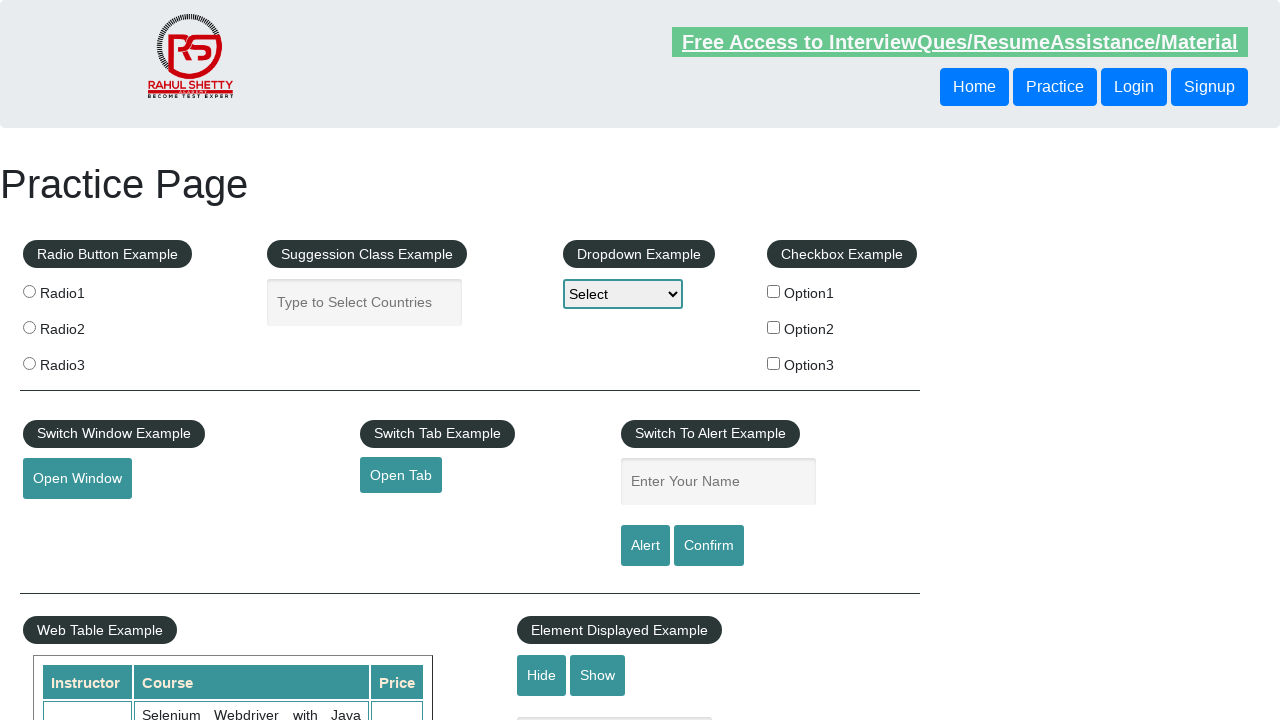

Scrolled main window down by 500 pixels
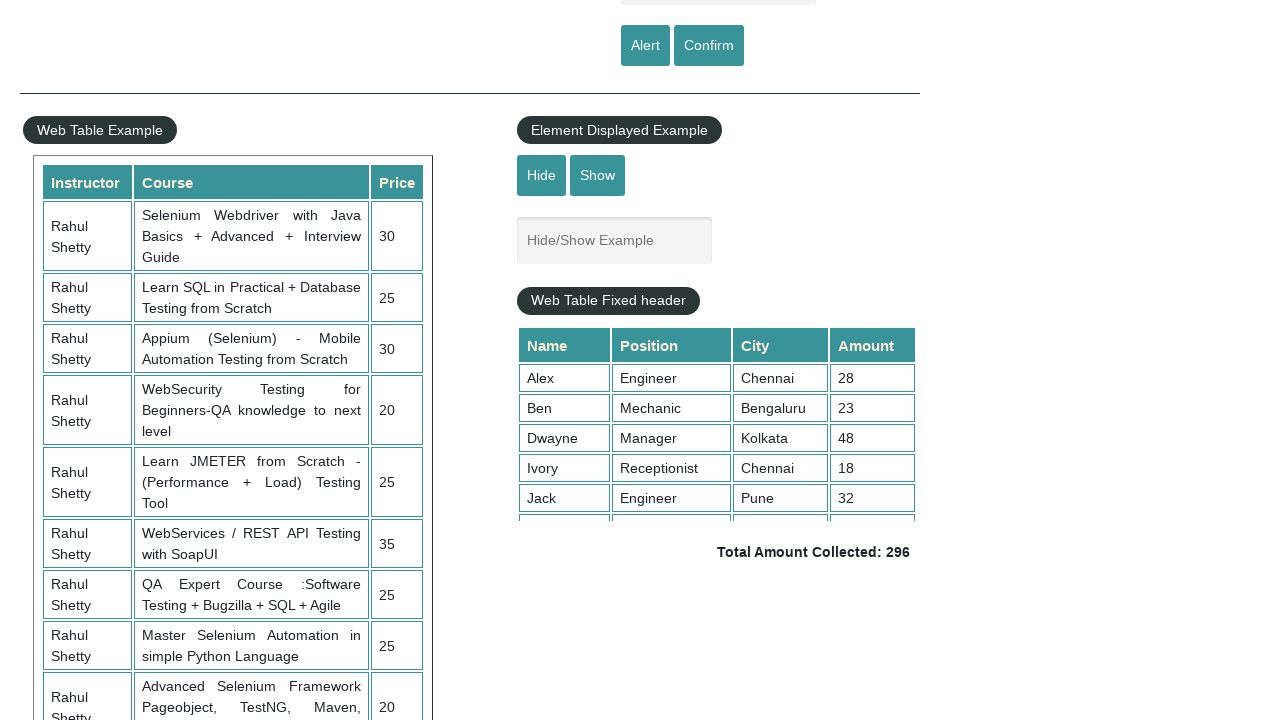

Waited 1 second for scroll animation to complete
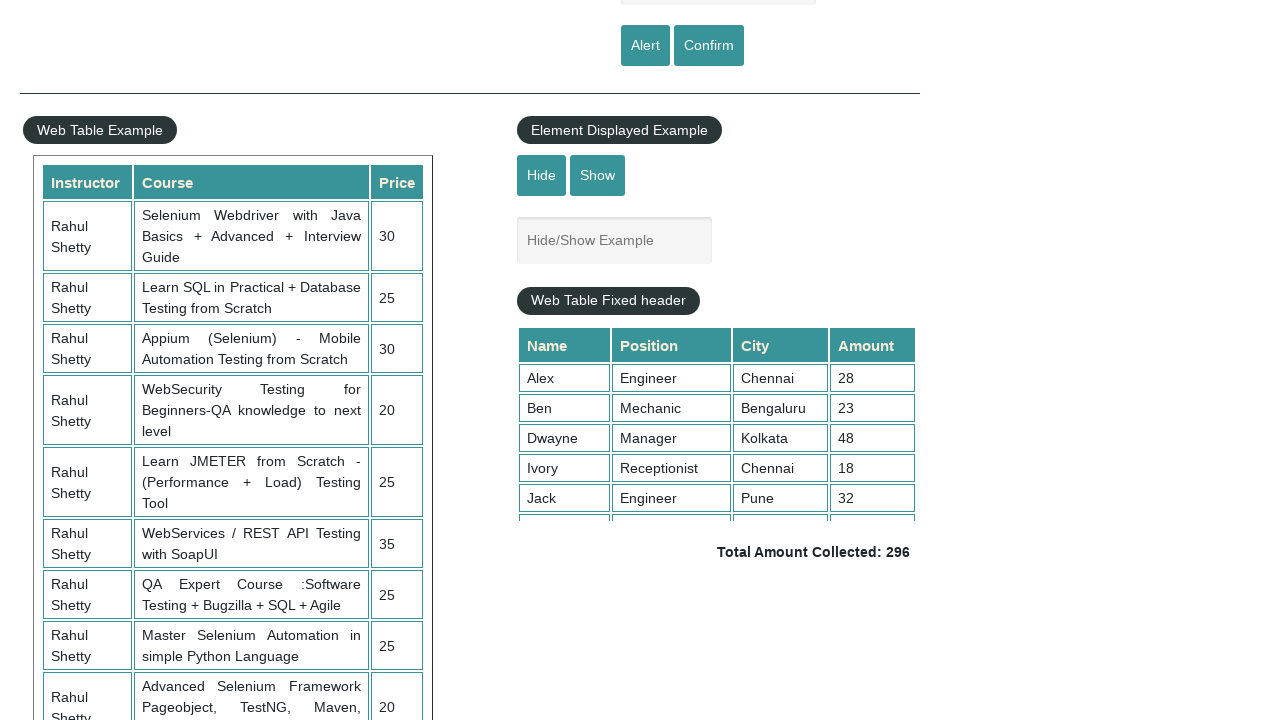

Scrolled within fixed-header table element down to 5000 pixels
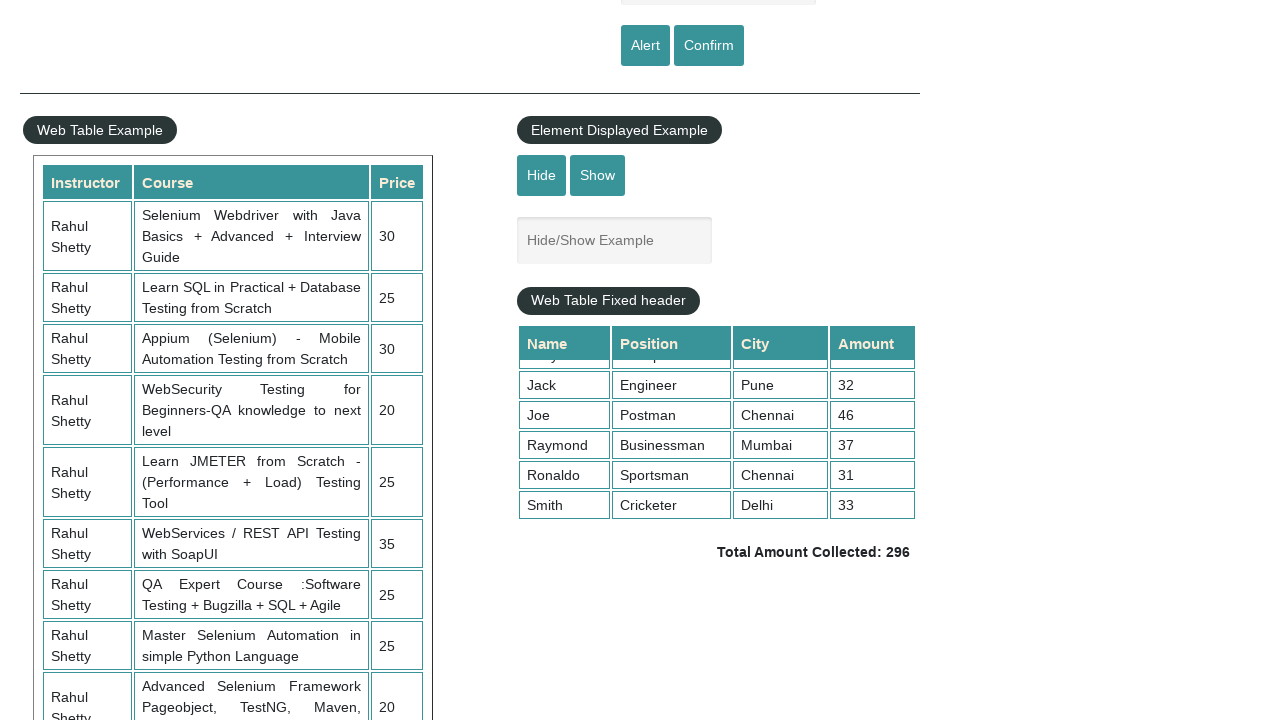

Verified table element is visible after scrolling
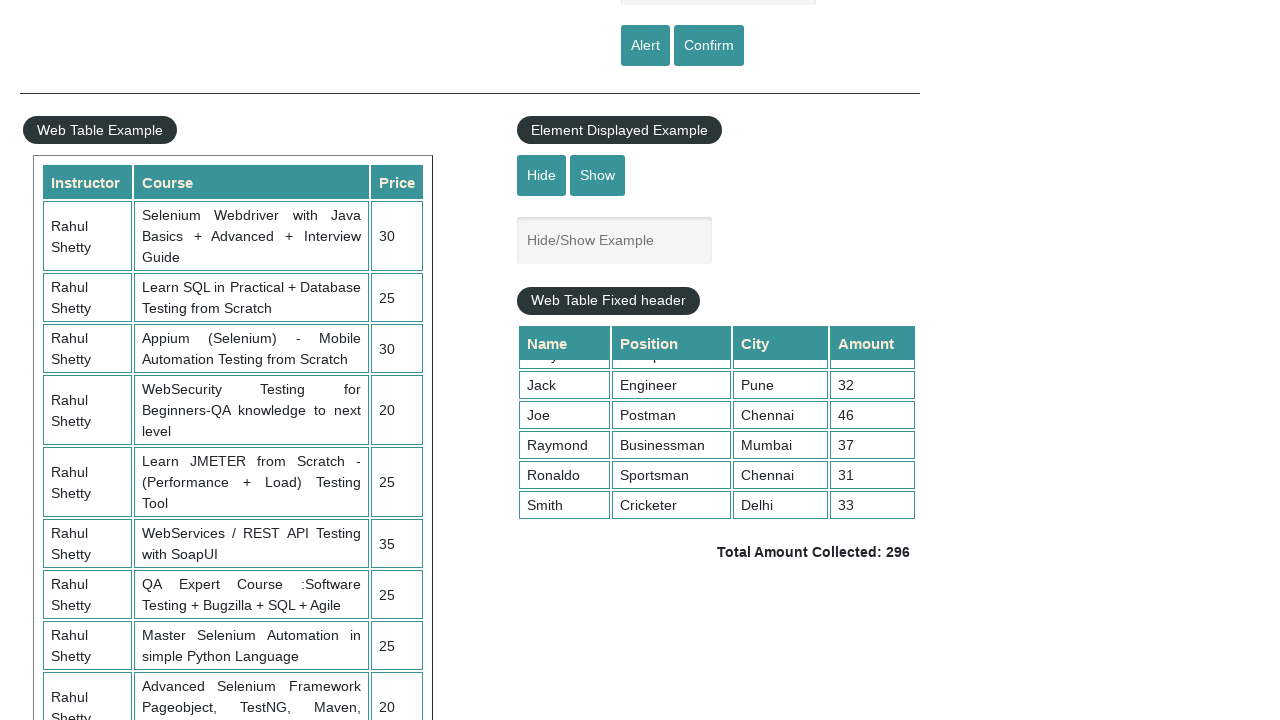

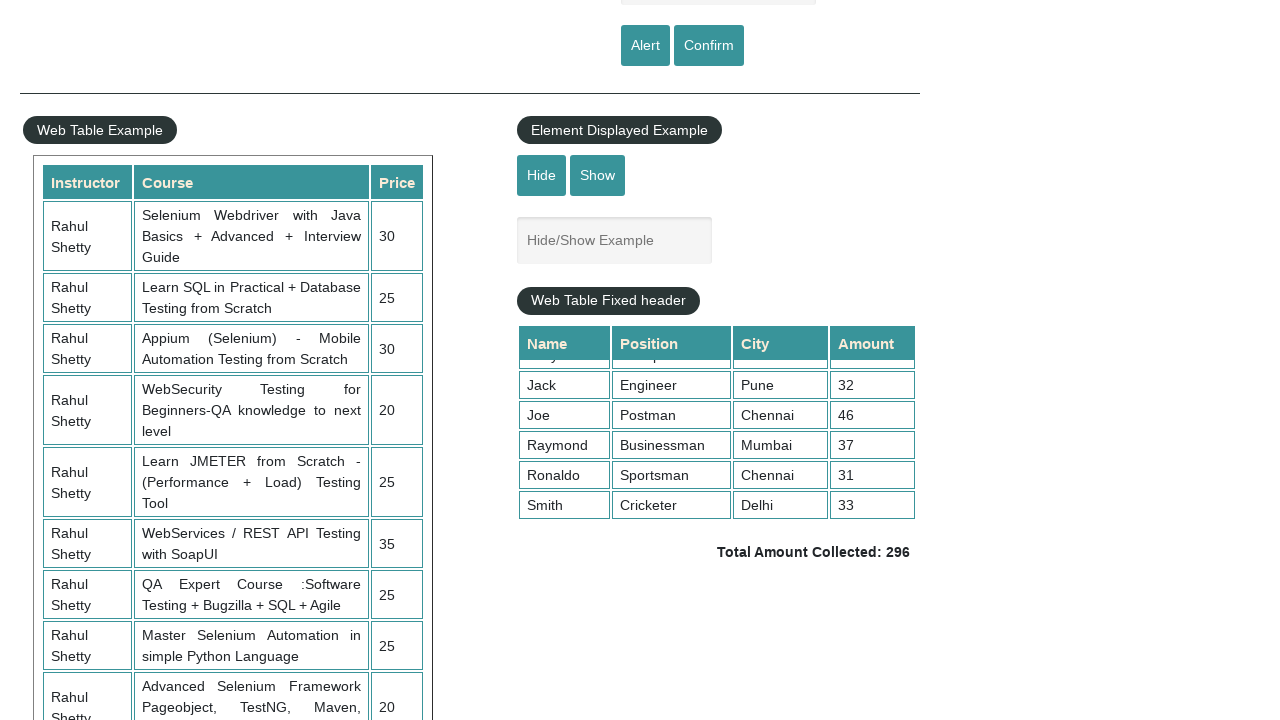